Tests double-click functionality on the Telephone label

Starting URL: https://naveenautomationlabs.com/opencart/index.php?route=account/register

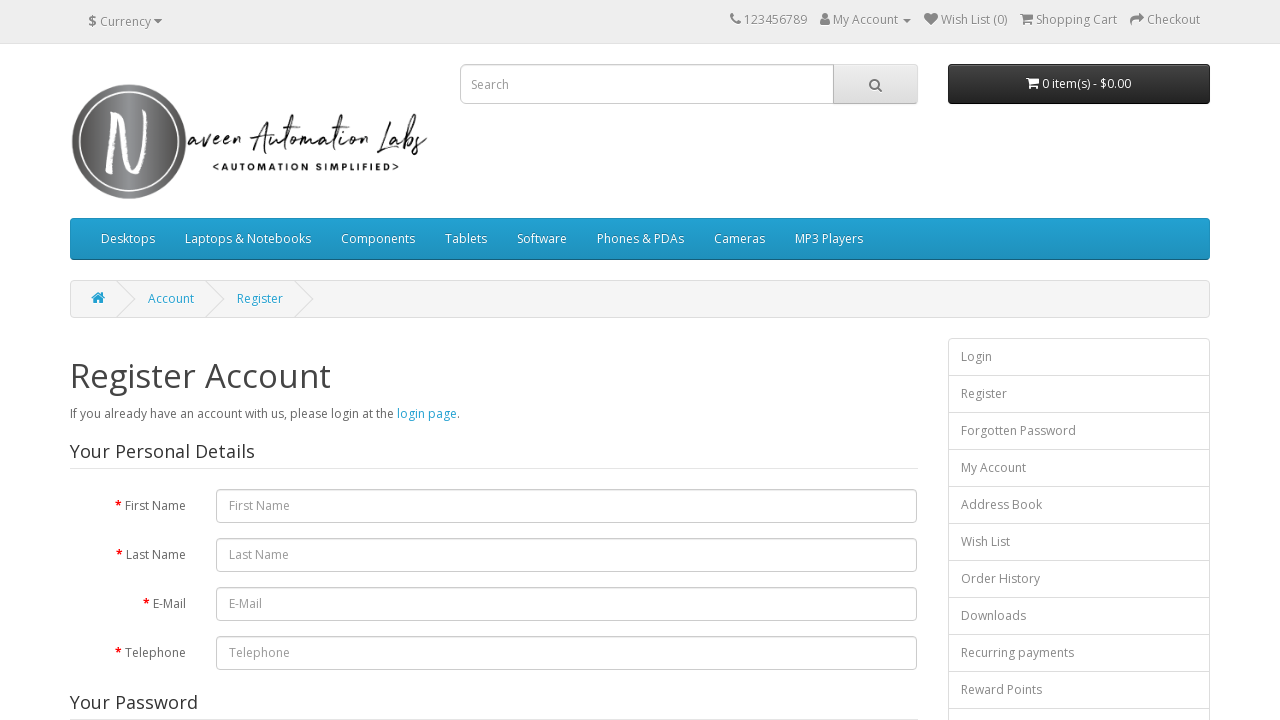

Navigated to OpenCart registration page
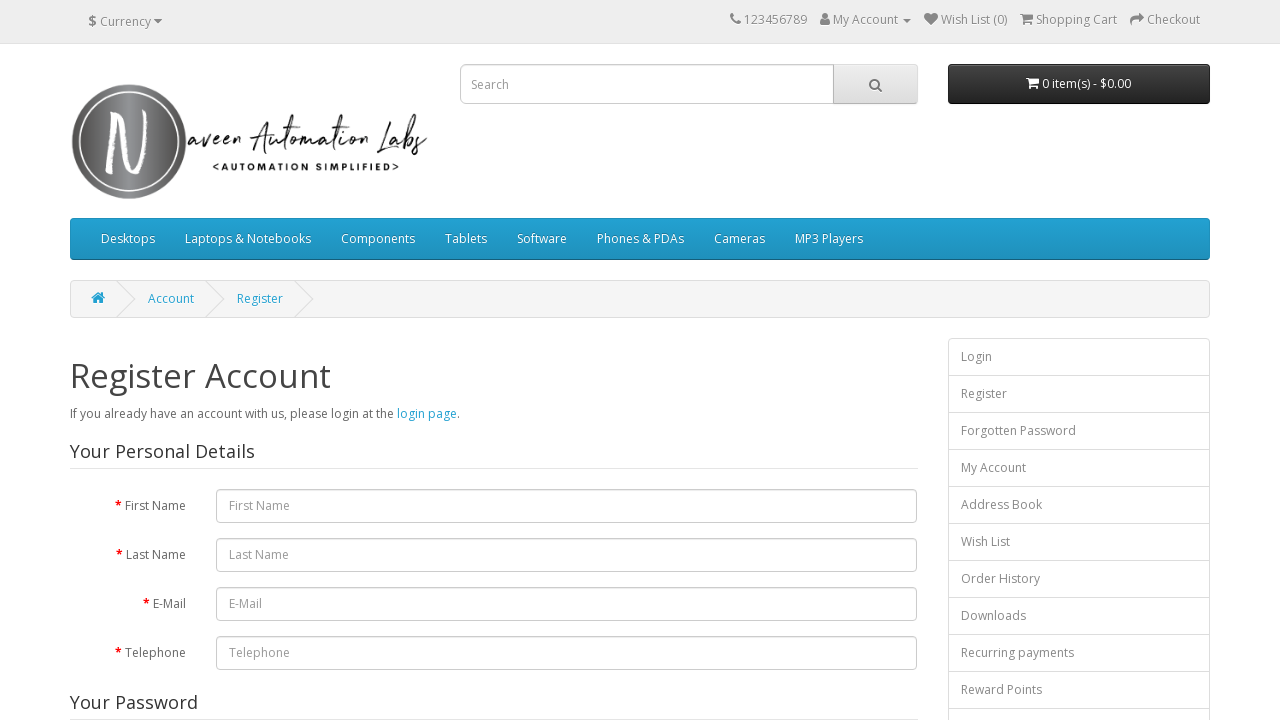

Double-clicked on Telephone label at (128, 649) on xpath=//label[text()='Telephone']
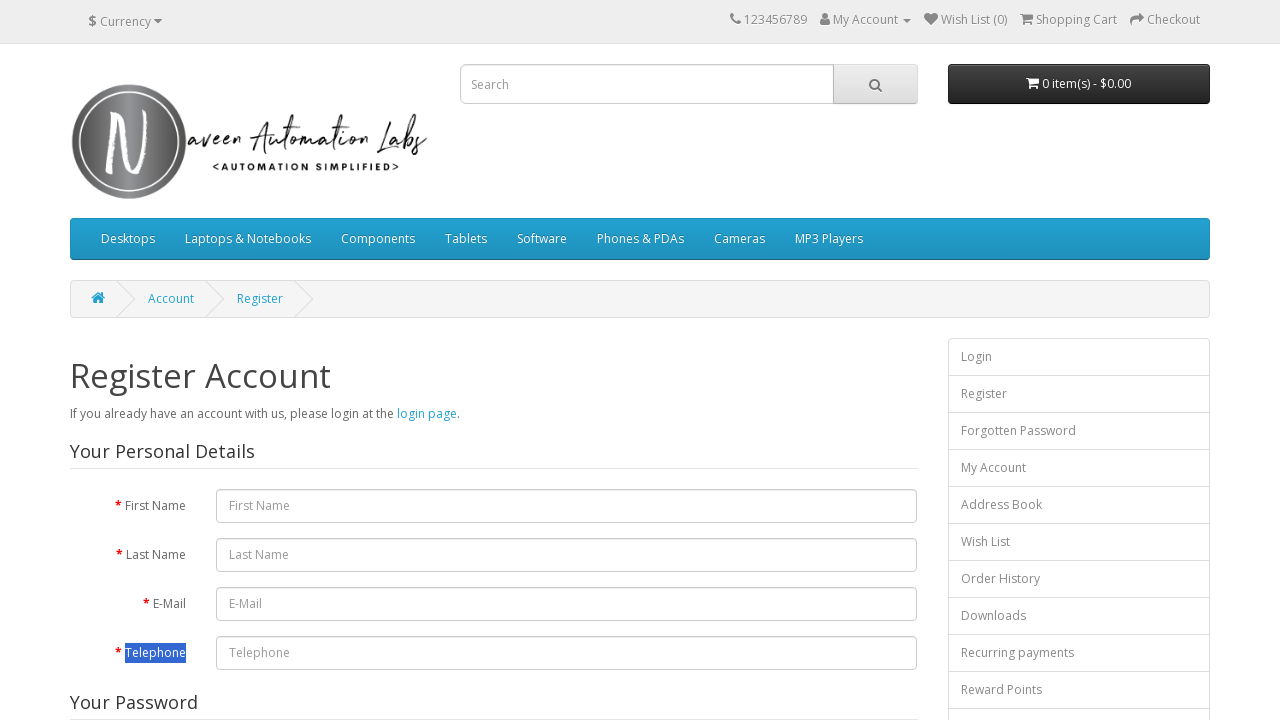

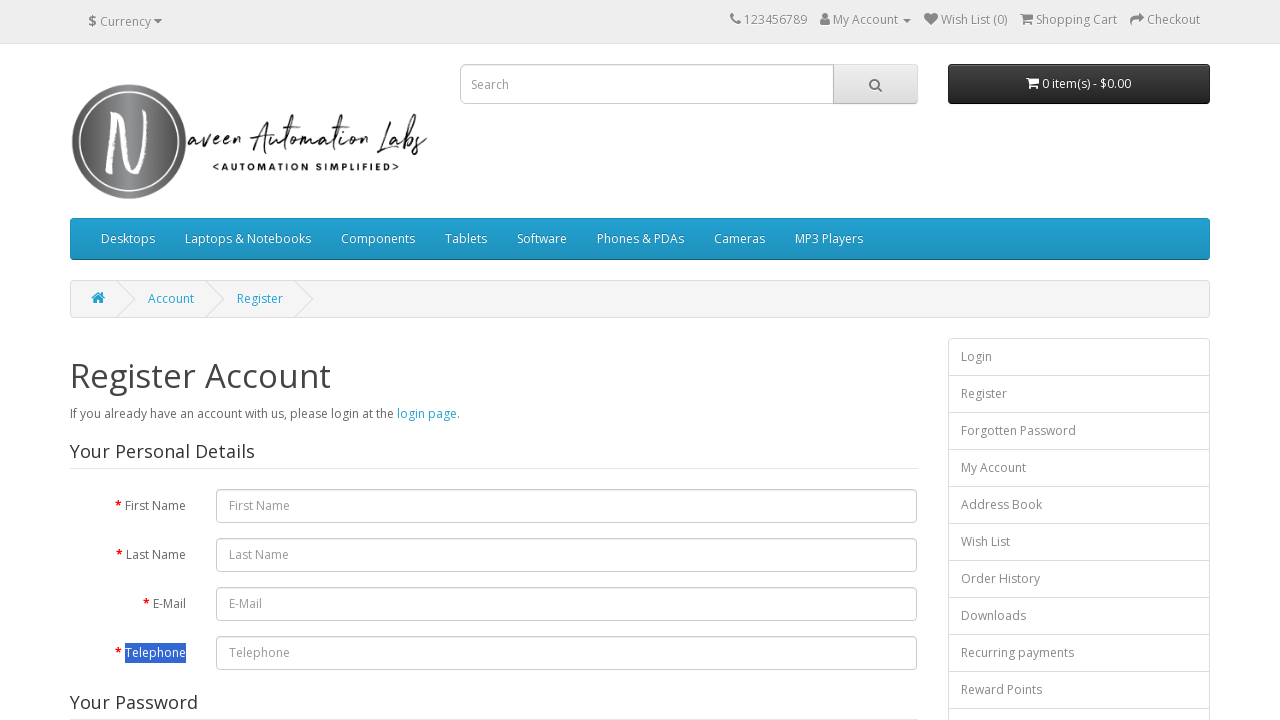